Tests double-click functionality on a button element on the DemoQA buttons page

Starting URL: https://demoqa.com/buttons

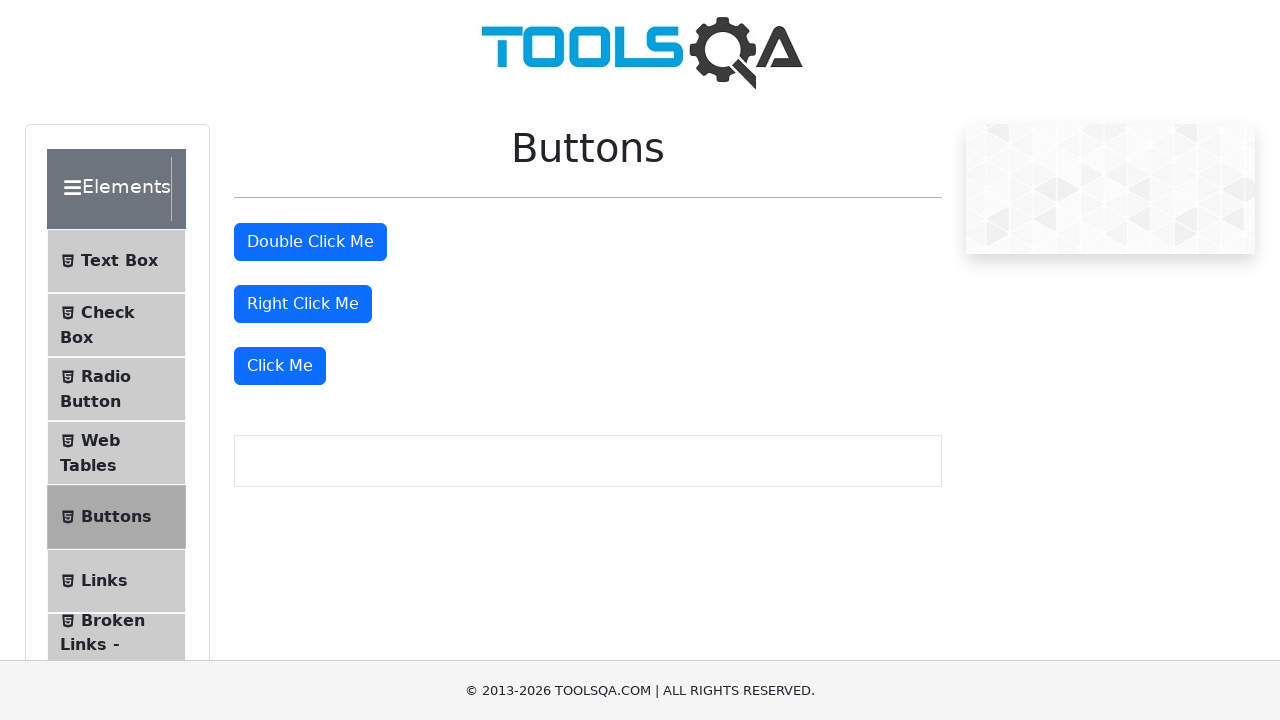

Double-clicked the double click button on DemoQA buttons page at (310, 242) on #doubleClickBtn
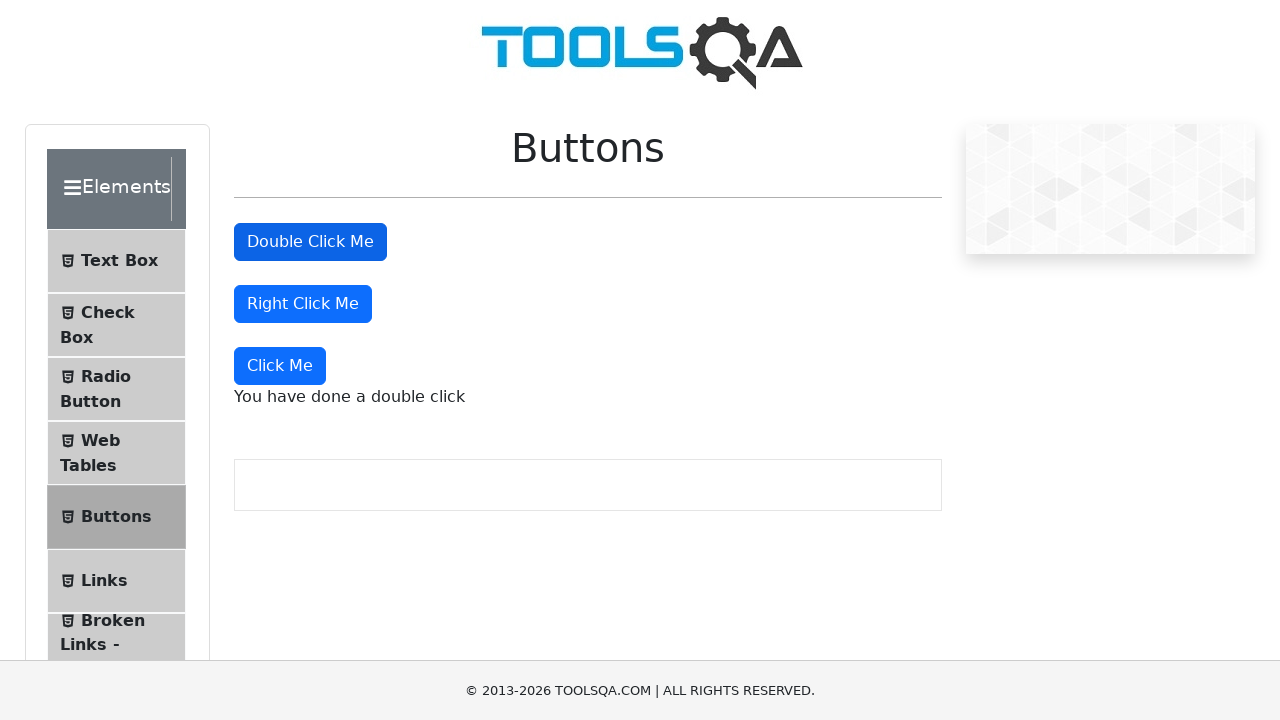

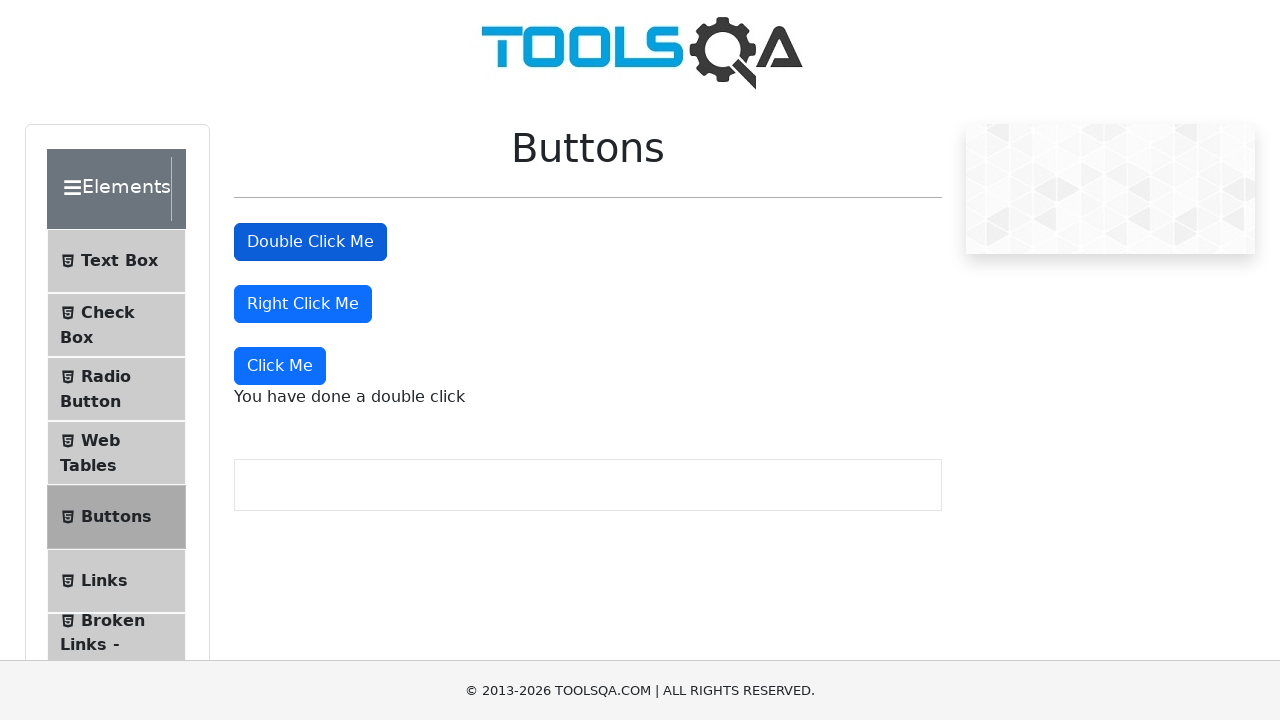